Tests single checkbox functionality by checking a checkbox and verifying its state

Starting URL: https://the-internet.herokuapp.com/checkboxes

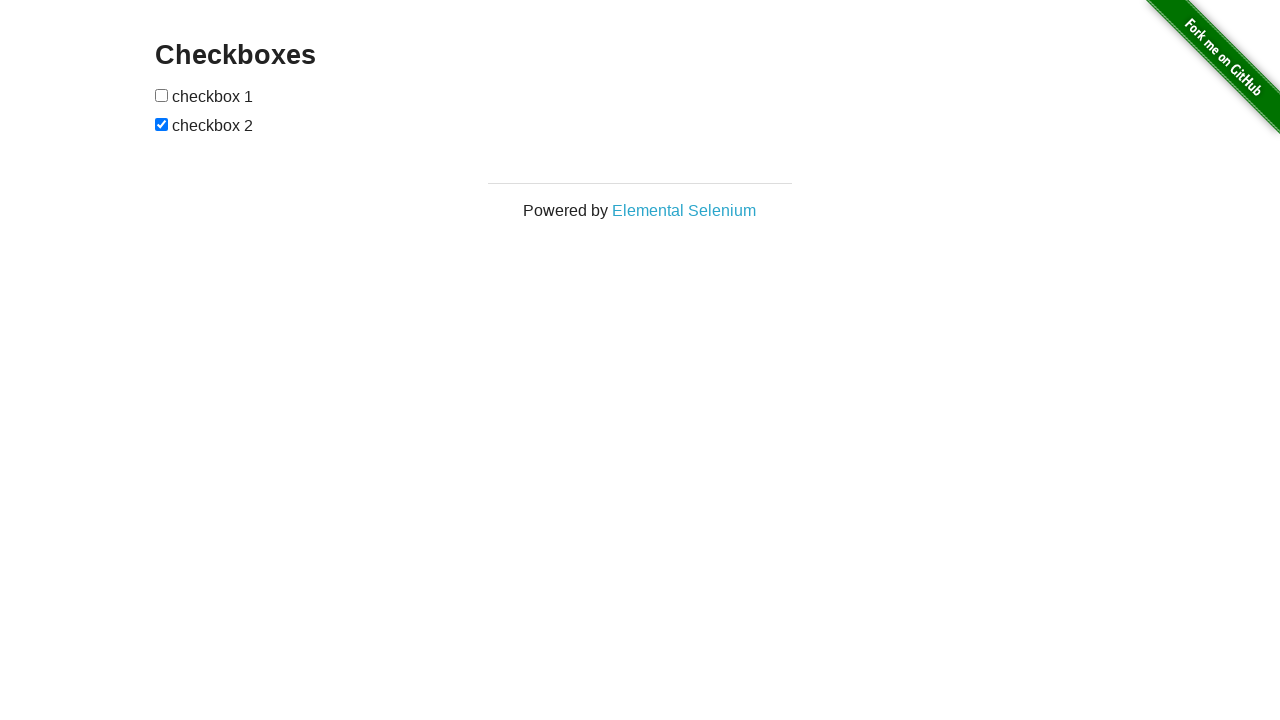

Located the first checkbox element
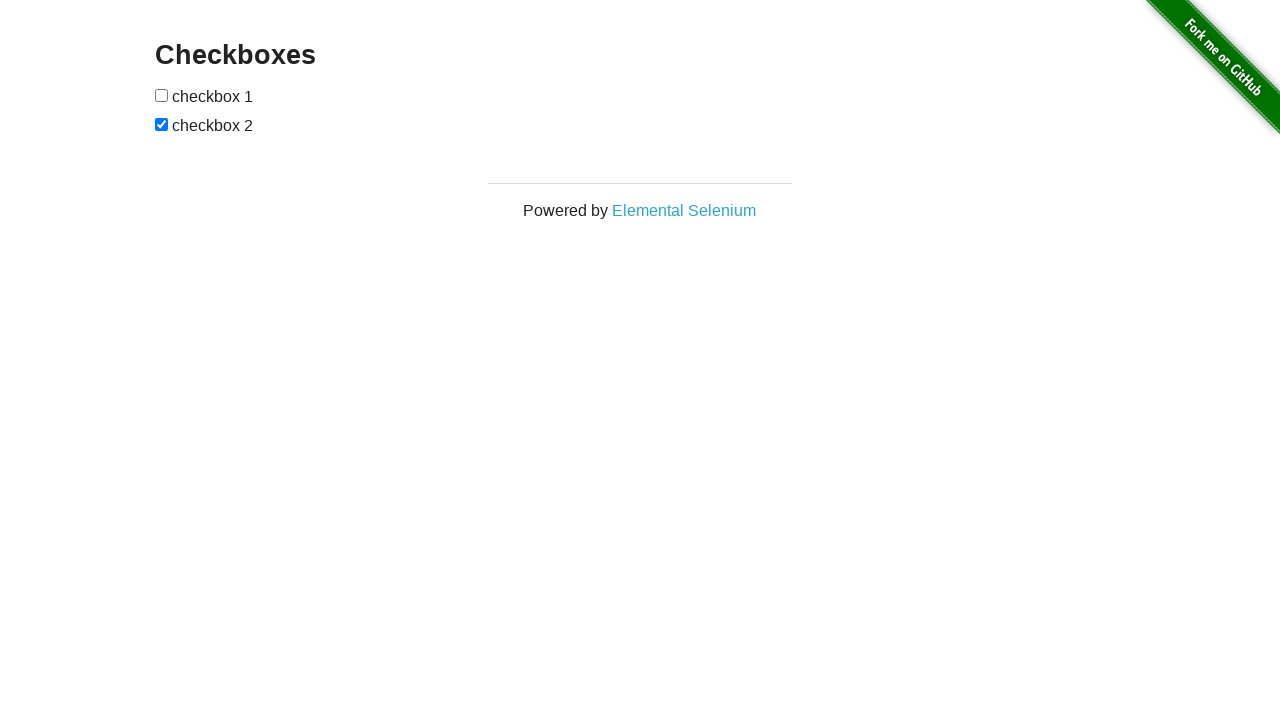

Verified that the first checkbox is not checked
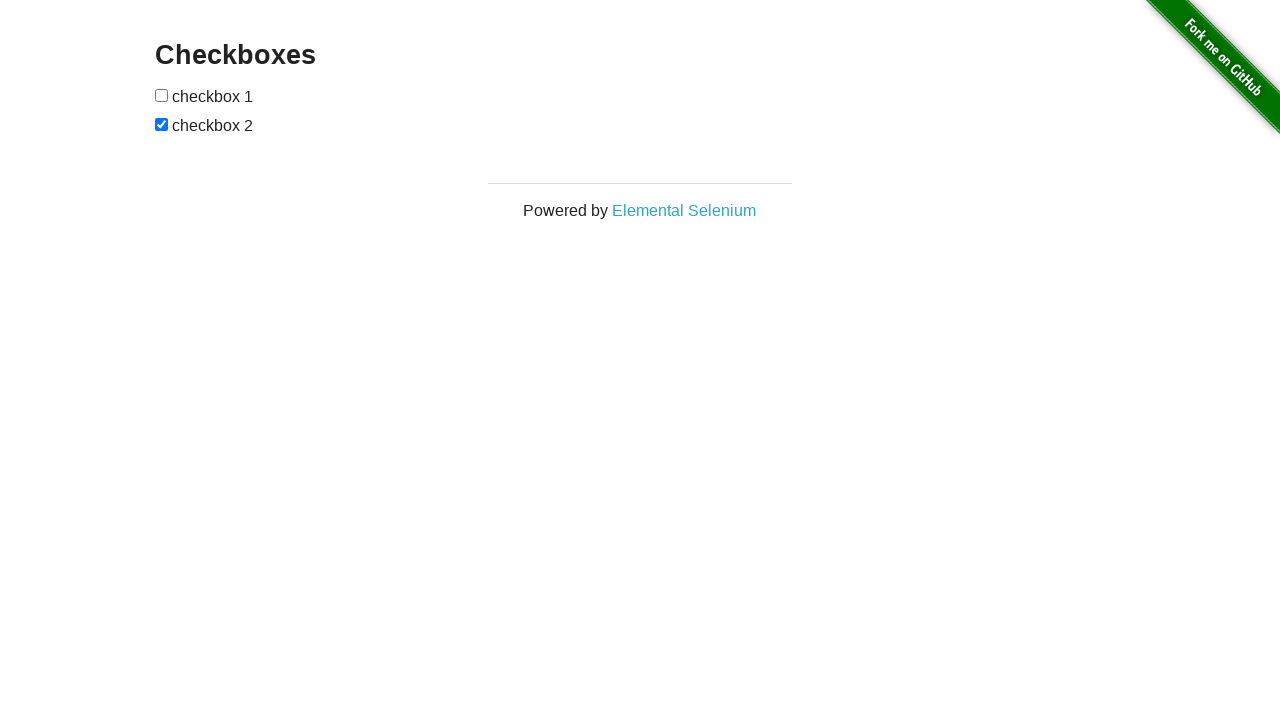

Checked the first checkbox at (162, 95) on input[type='checkbox'] >> nth=0
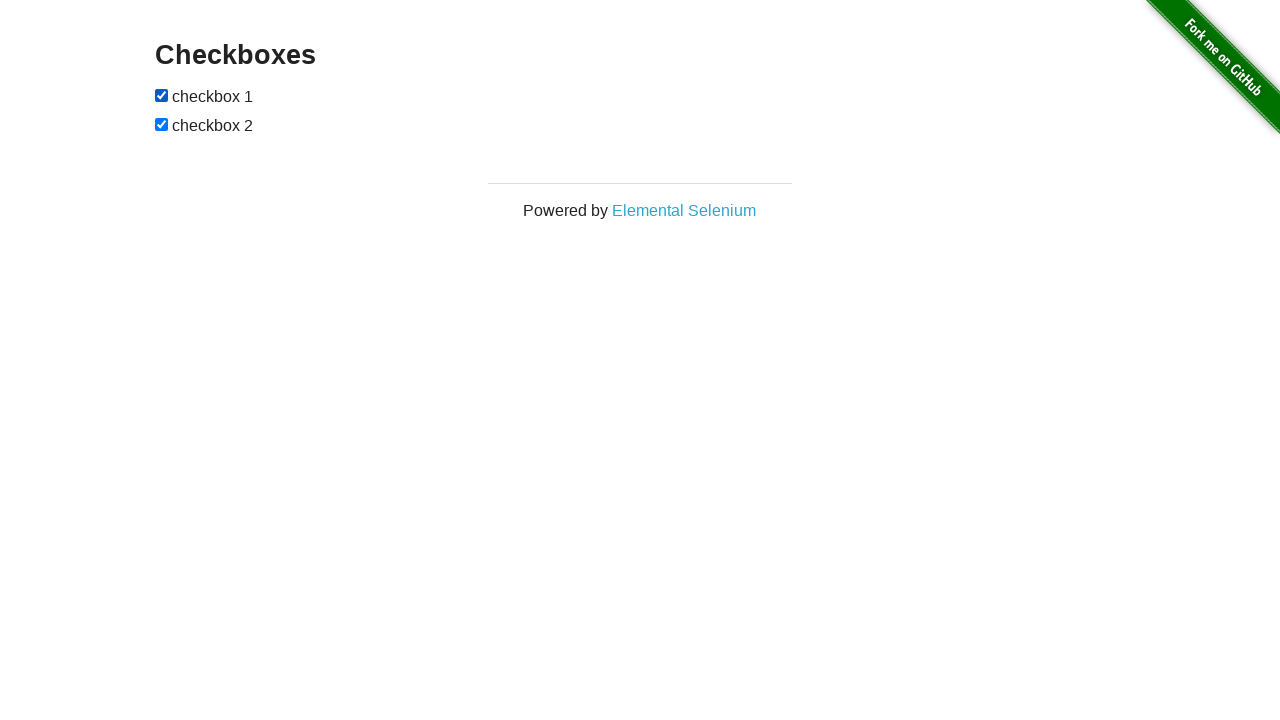

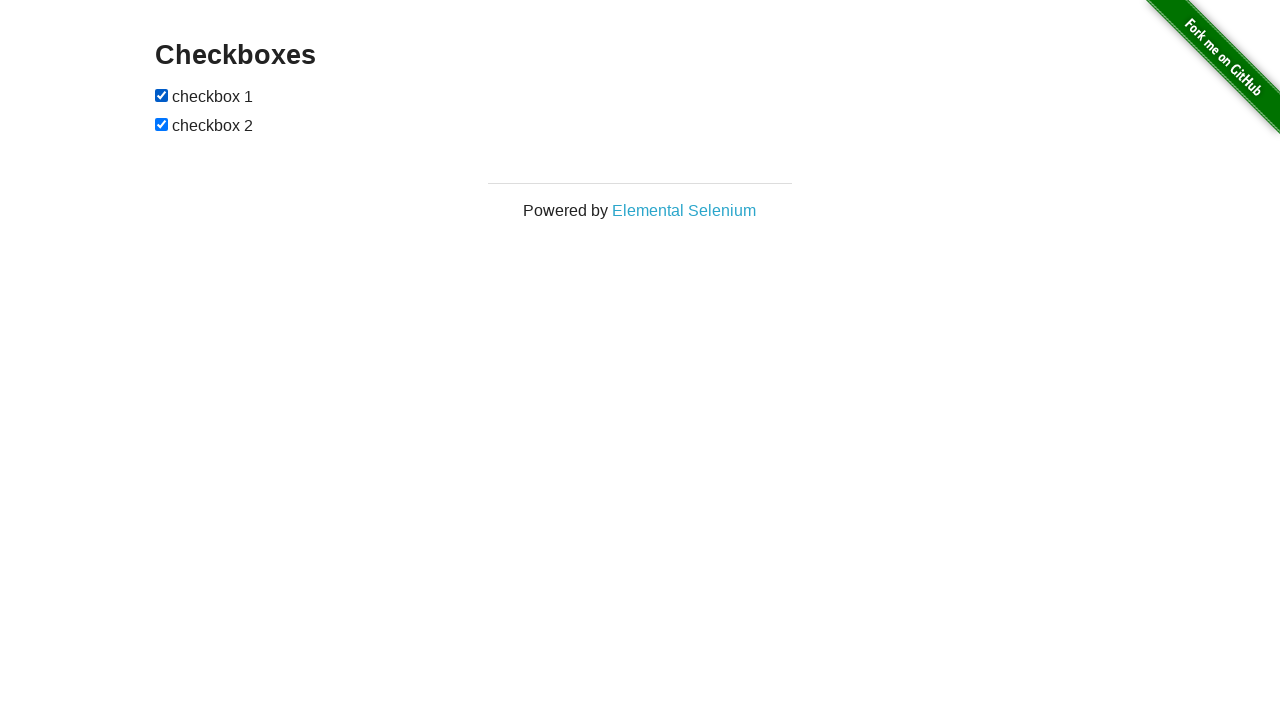